Tests form interaction by reading an attribute value from a hidden element, calculating a mathematical result, filling an answer field, selecting checkbox and radio options, and submitting the form.

Starting URL: http://suninjuly.github.io/get_attribute.html

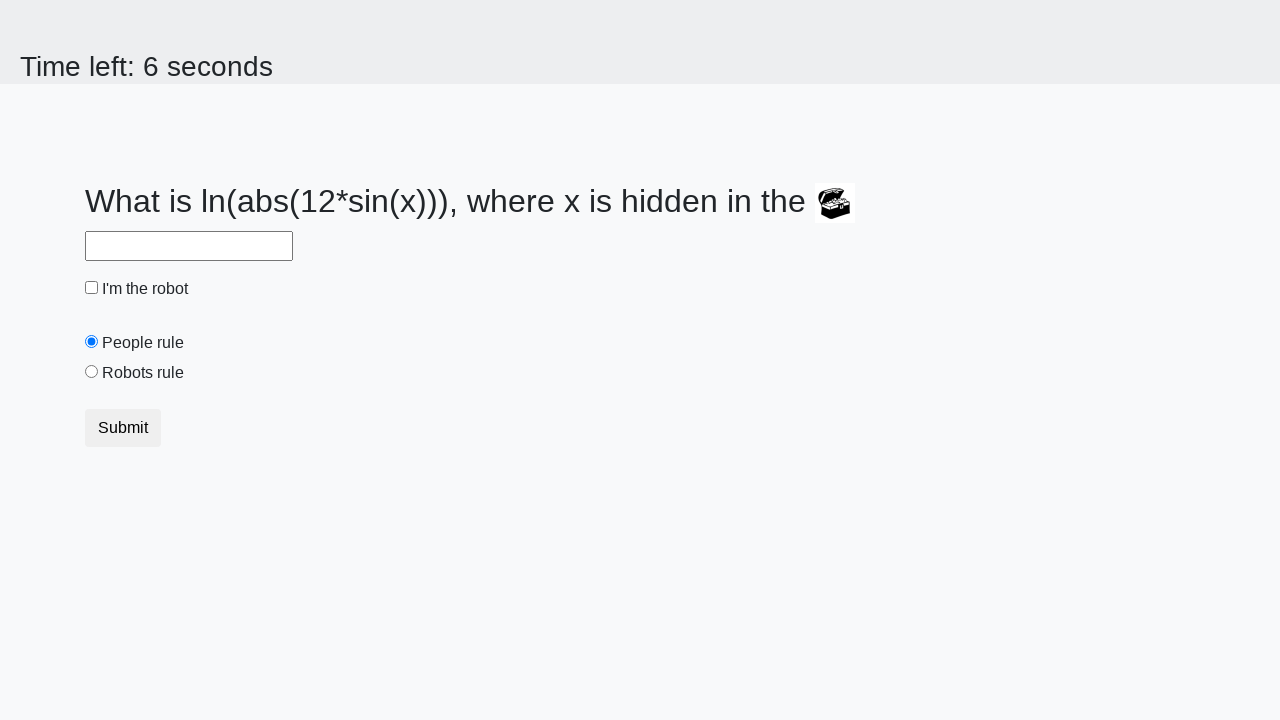

Located the treasure element with hidden valuex attribute
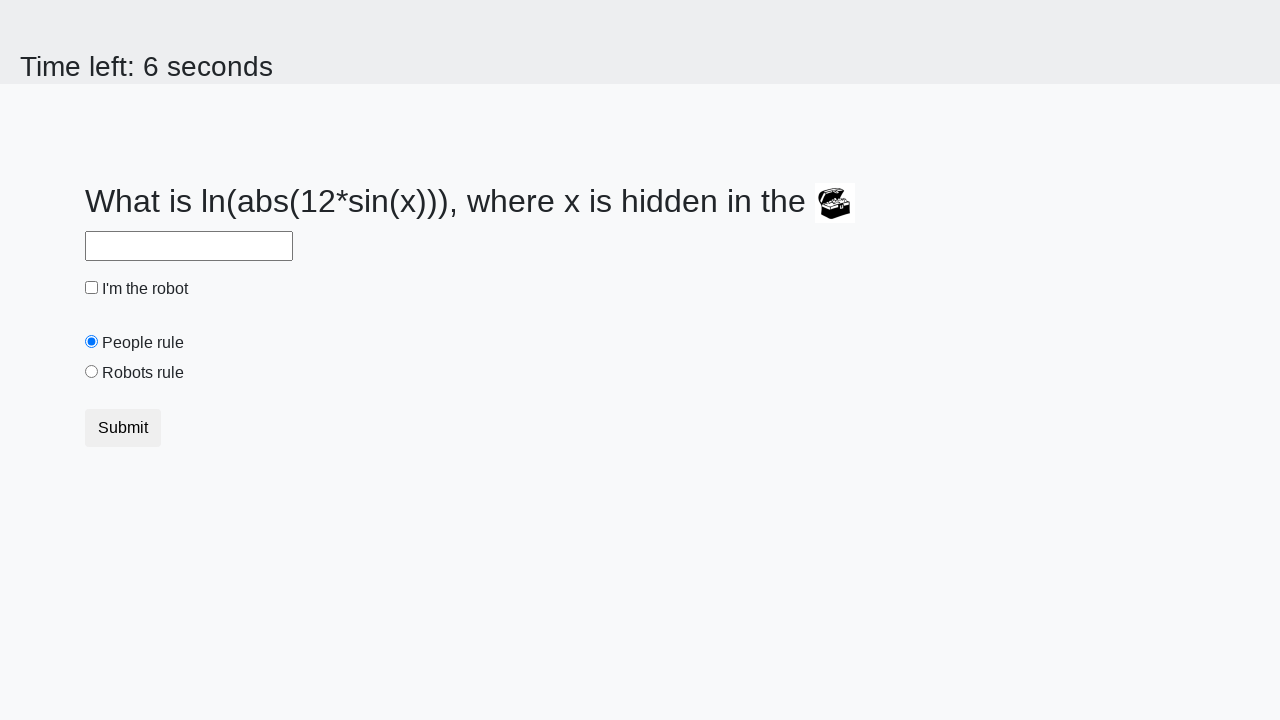

Retrieved valuex attribute value: 193
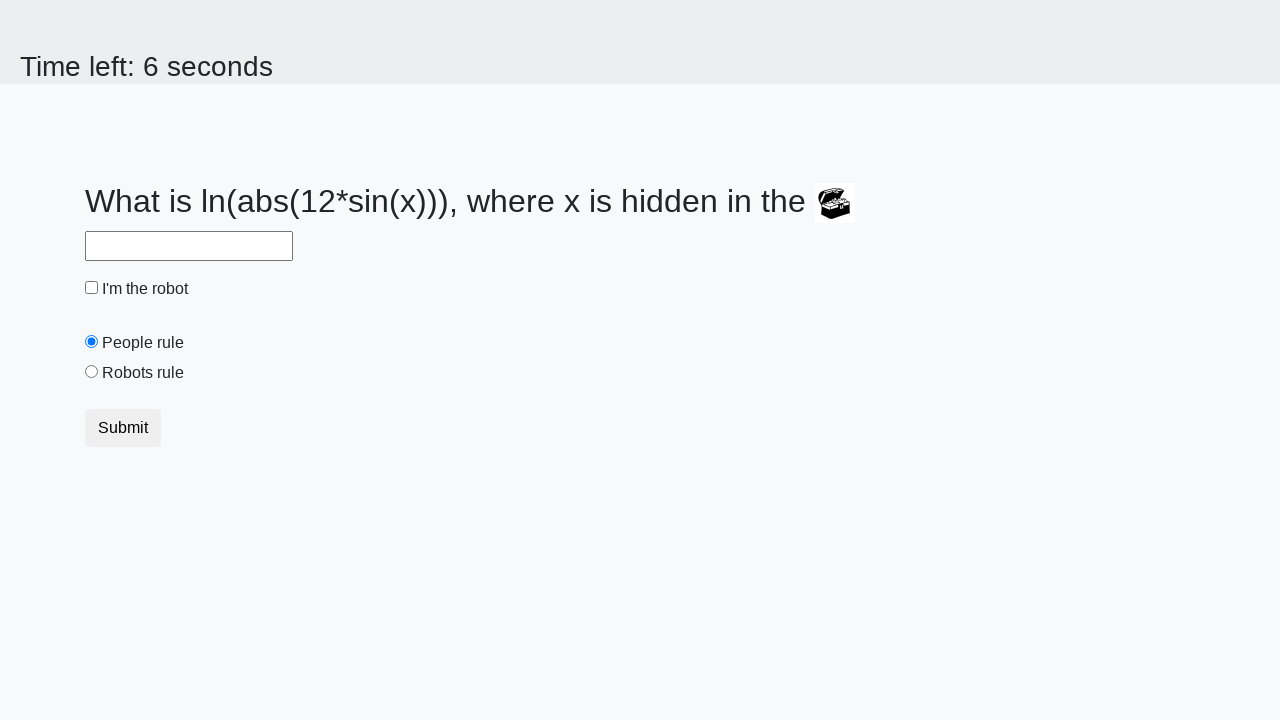

Calculated answer using formula log(abs(12*sin(193))): 2.4631277771192406
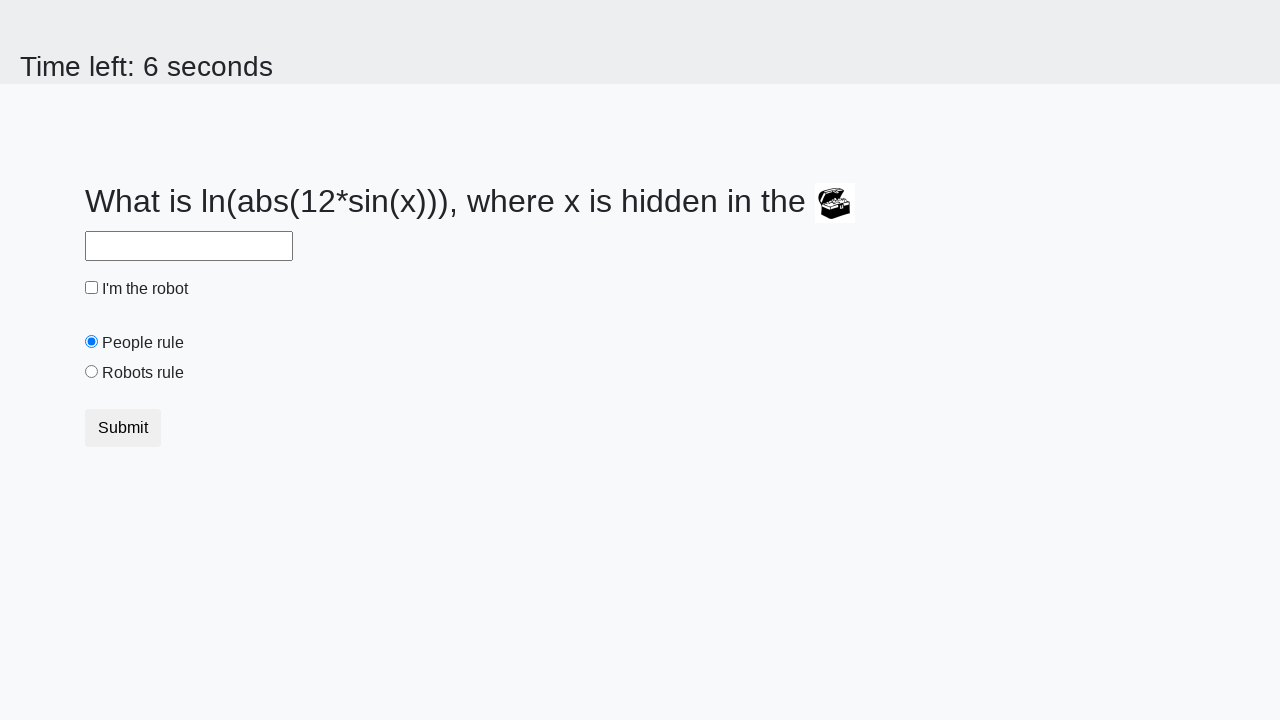

Filled answer field with calculated value: 2.4631277771192406 on #answer
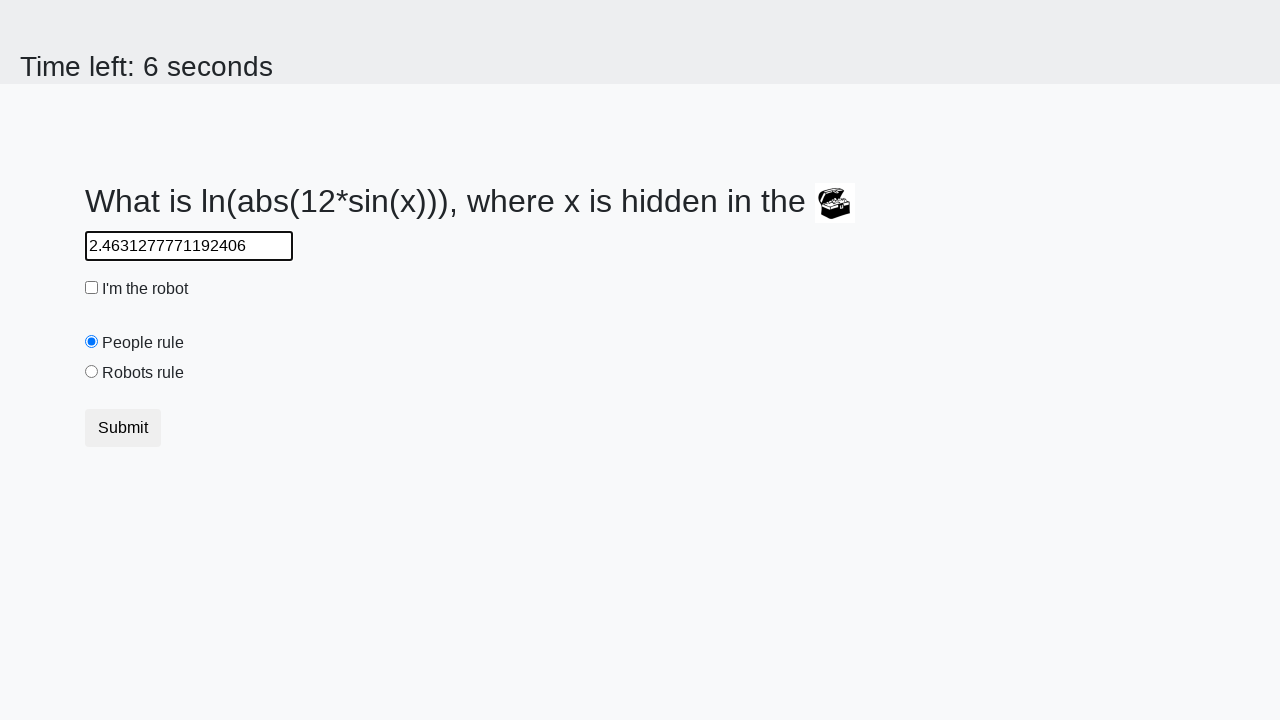

Checked the robot checkbox at (92, 288) on #robotCheckbox
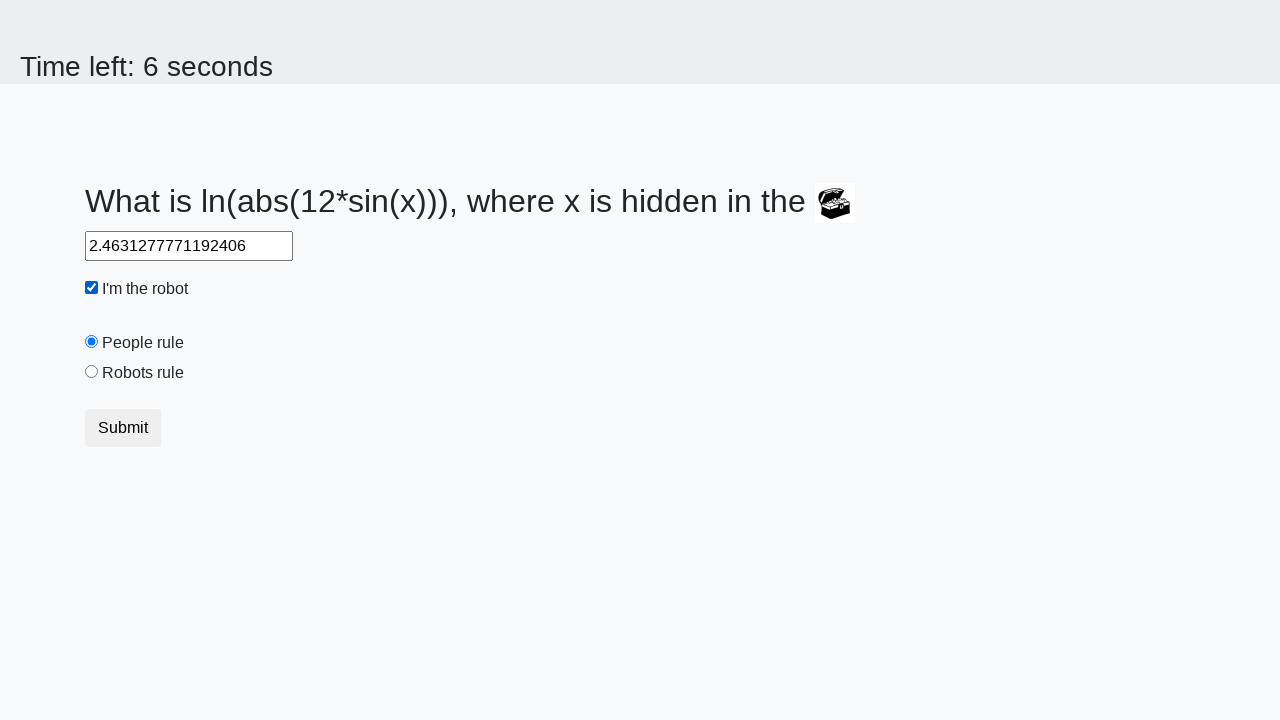

Selected the robots rule radio button at (92, 372) on input[type='radio']#robotsRule
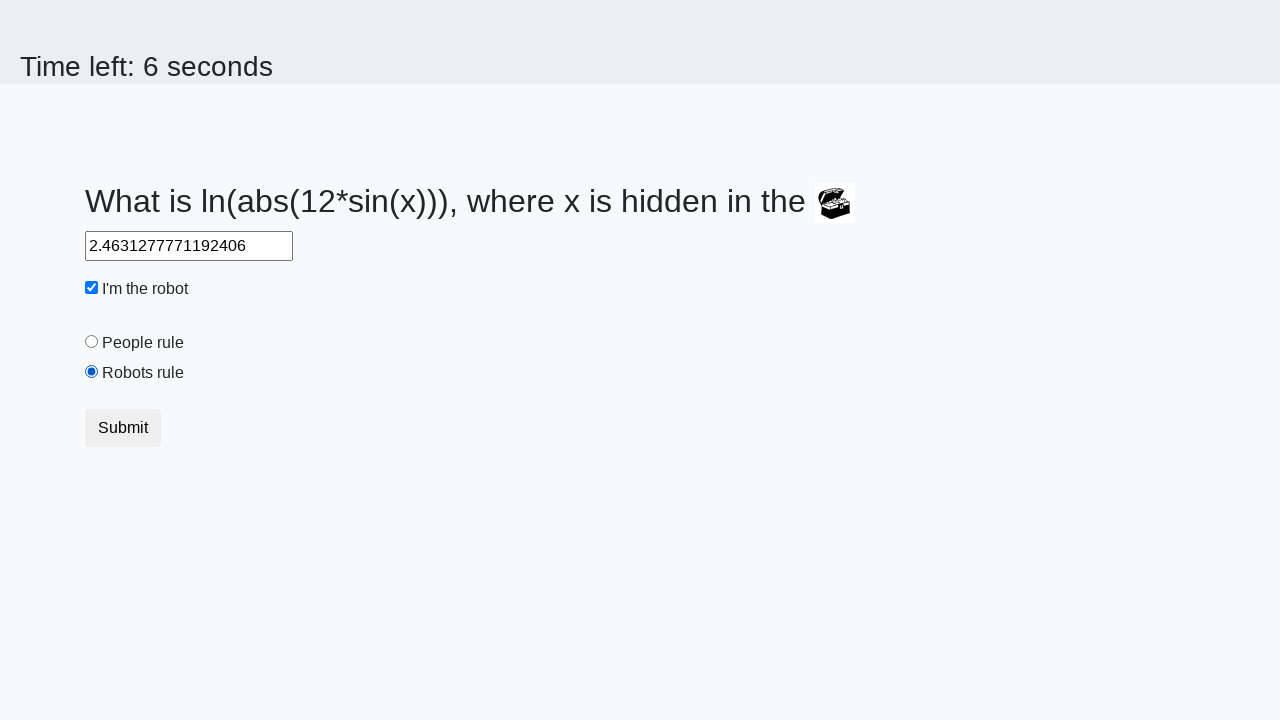

Clicked the submit button at (123, 428) on button.btn
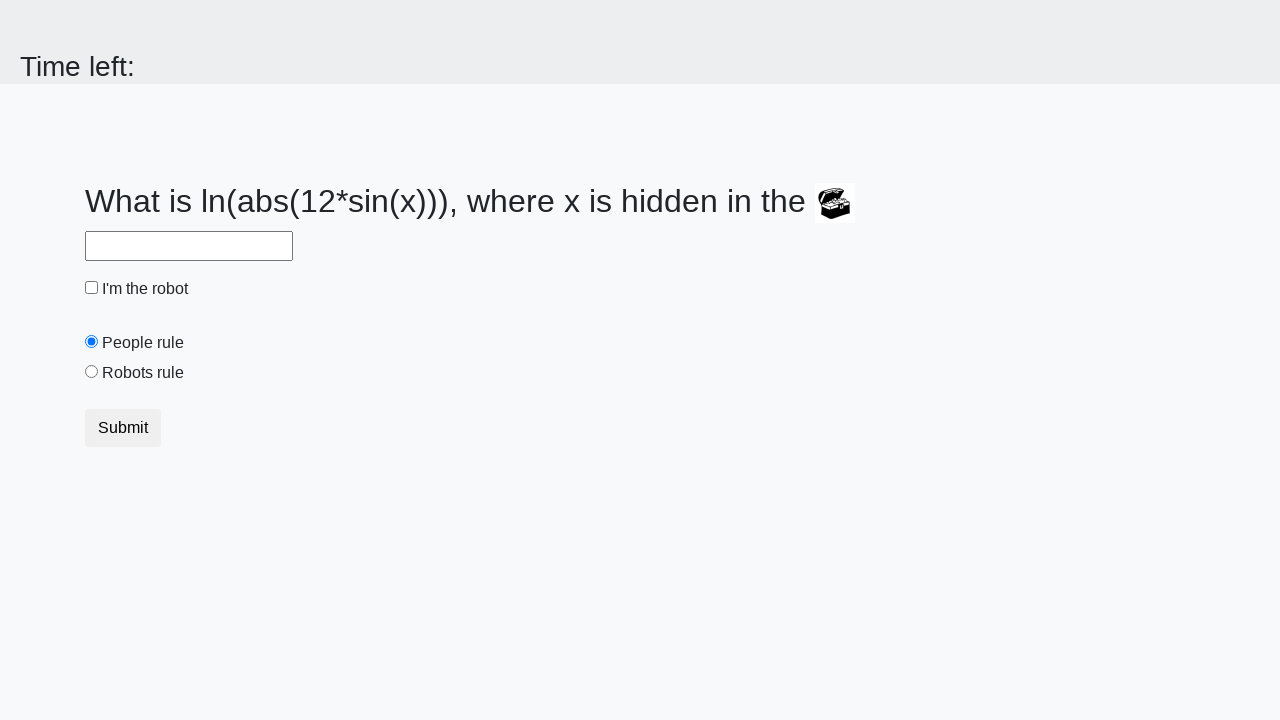

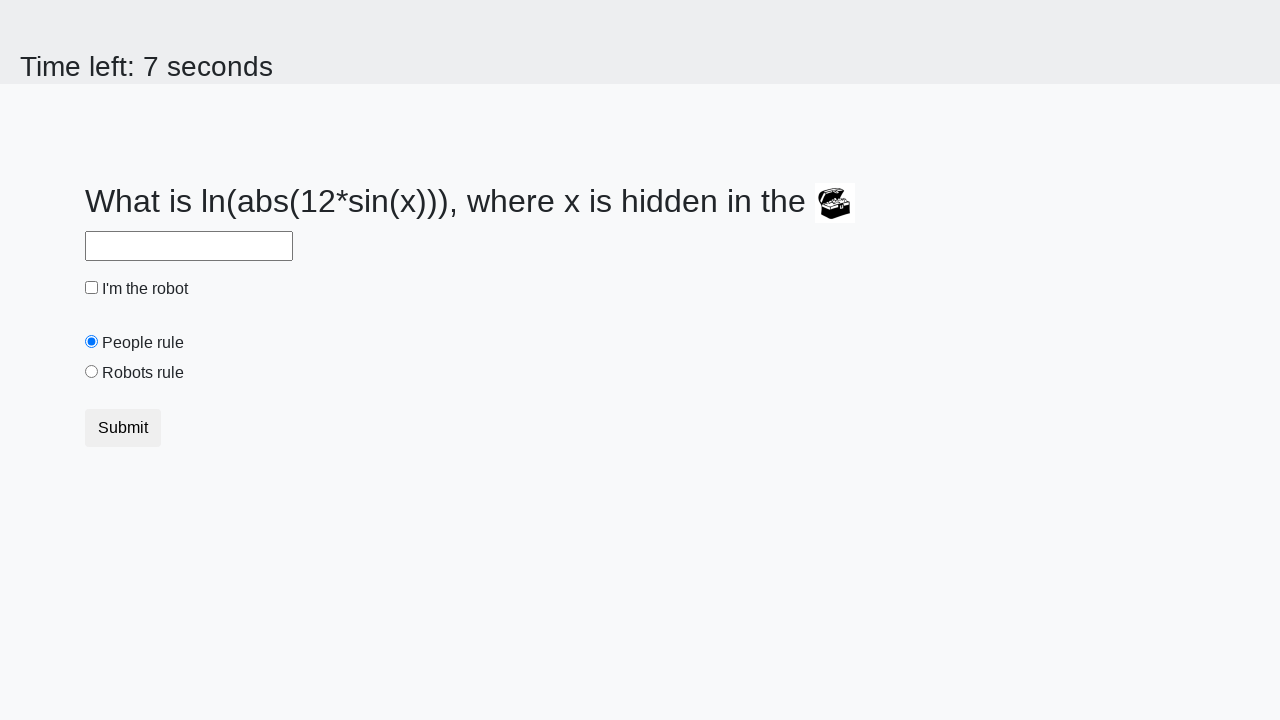